Tests different types of JavaScript alerts by accepting a simple alert, dismissing a confirmation dialog, and entering text into a prompt dialog

Starting URL: https://demoqa.com/alerts

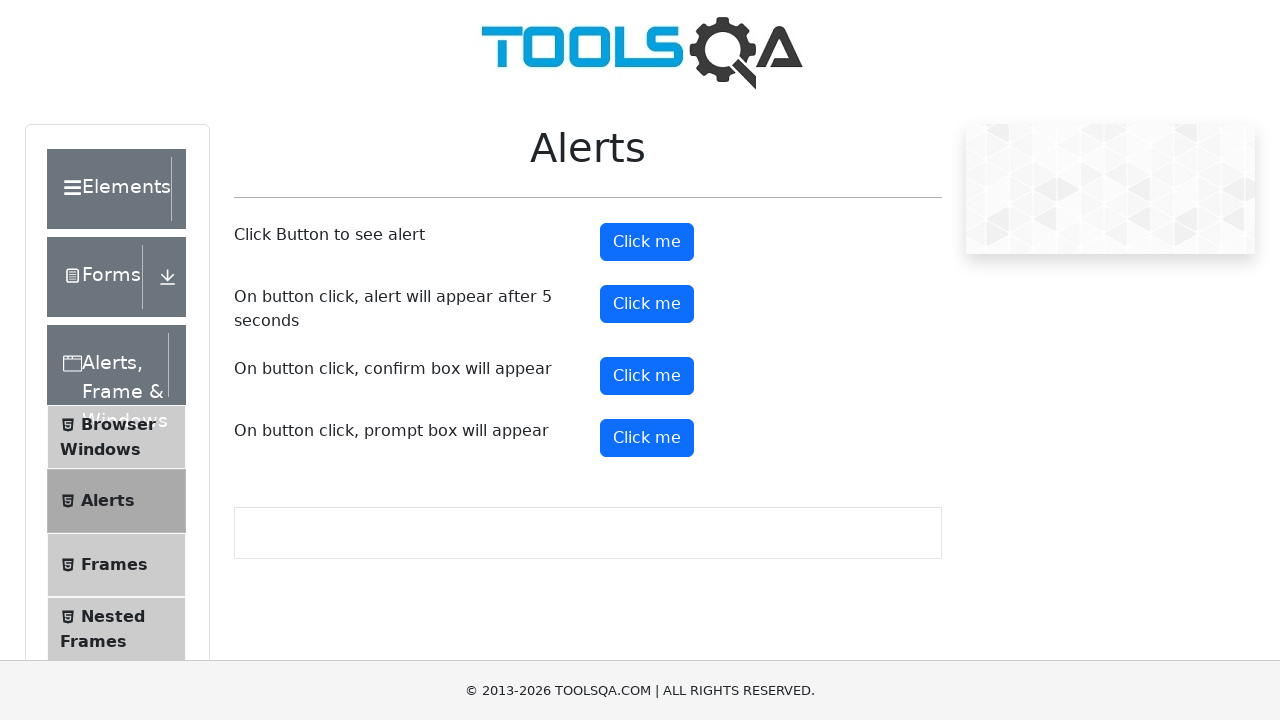

Clicked button to trigger simple alert at (647, 242) on #alertButton
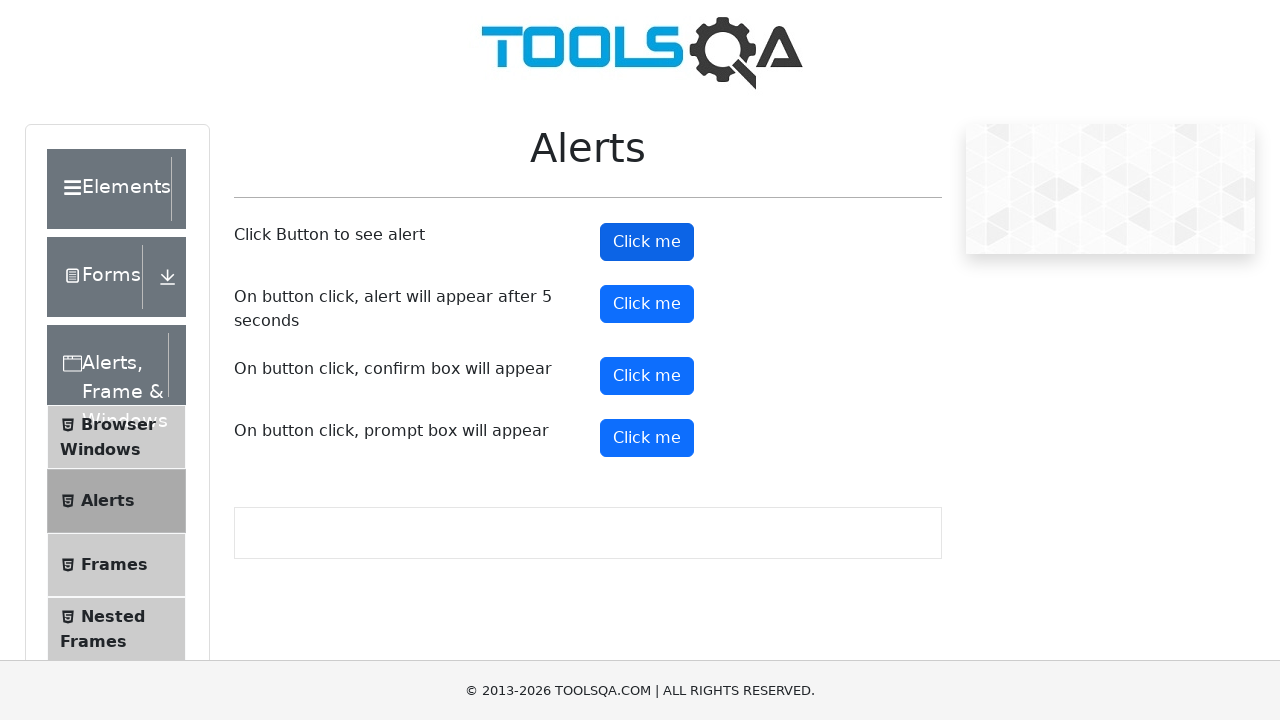

Accepted simple alert dialog
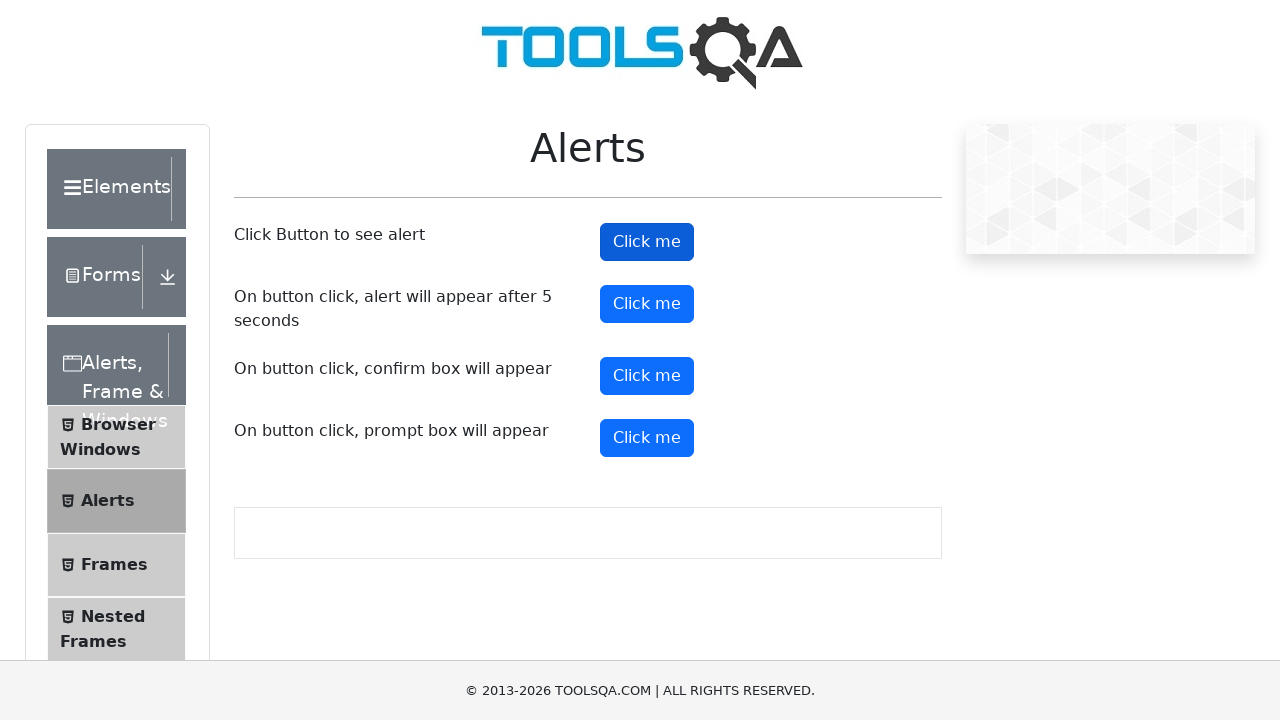

Clicked button to trigger confirmation dialog at (647, 376) on #confirmButton
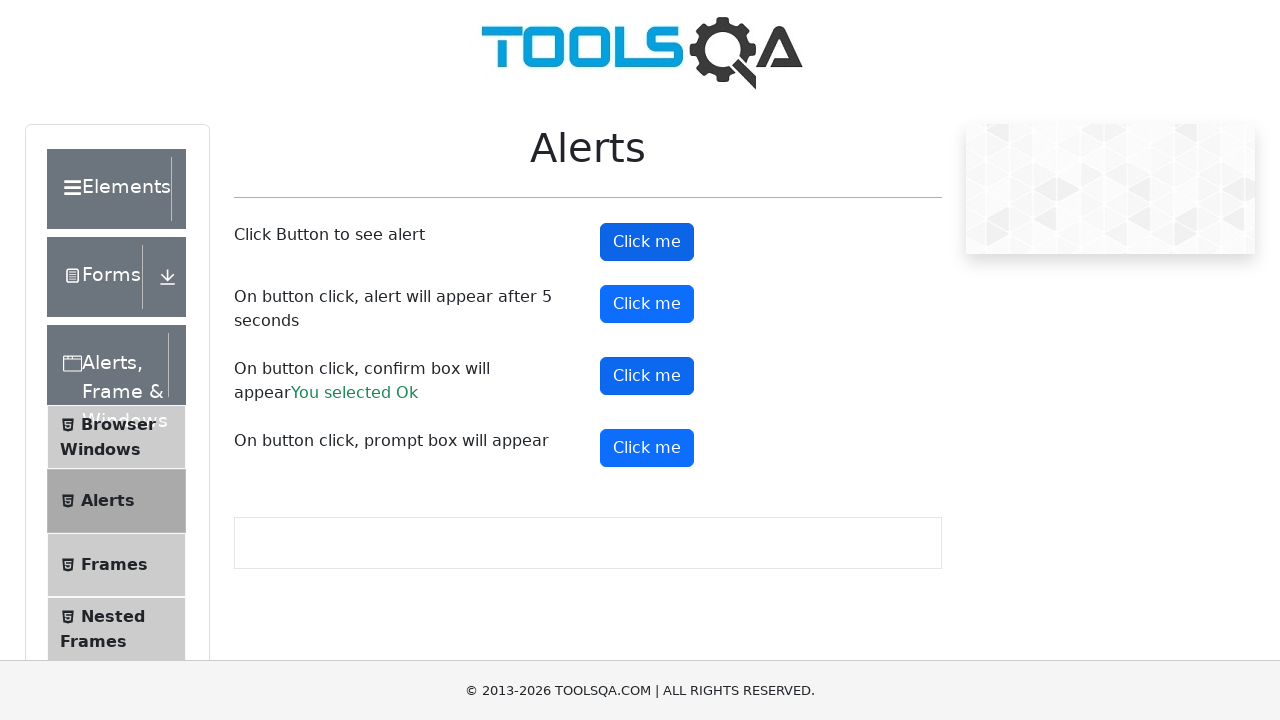

Dismissed confirmation dialog
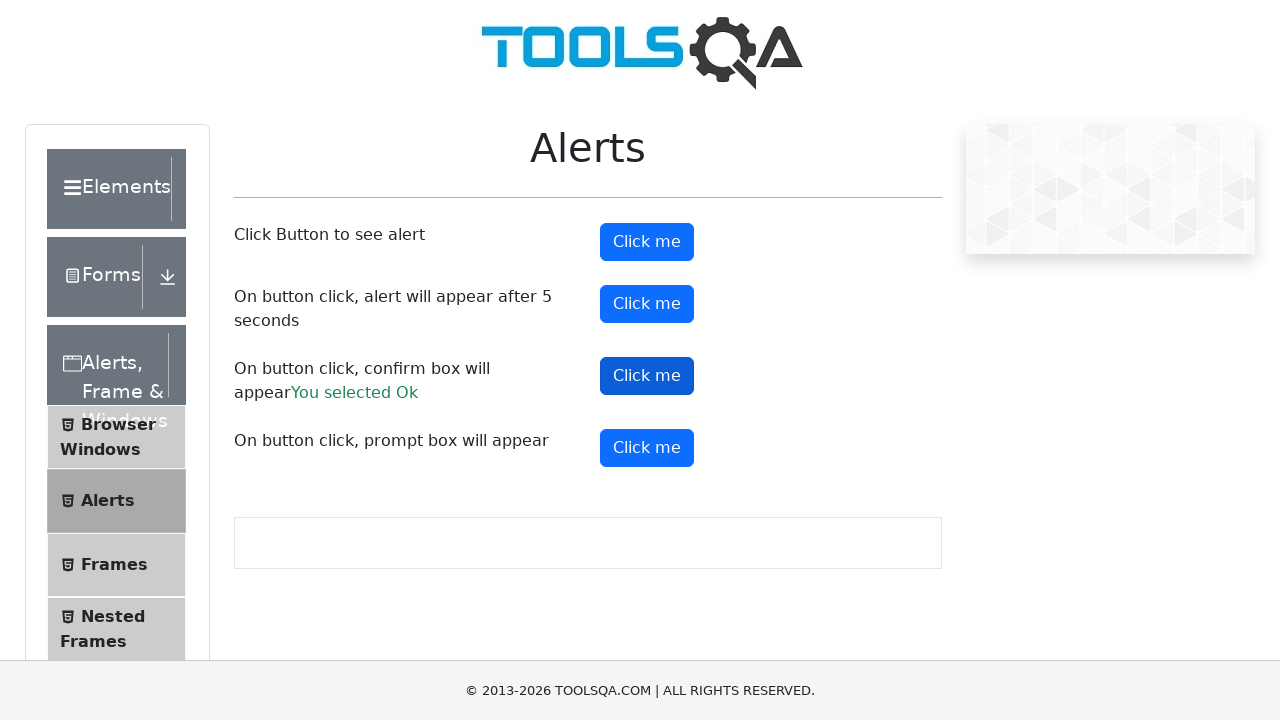

Clicked button to trigger prompt dialog at (647, 448) on #promtButton
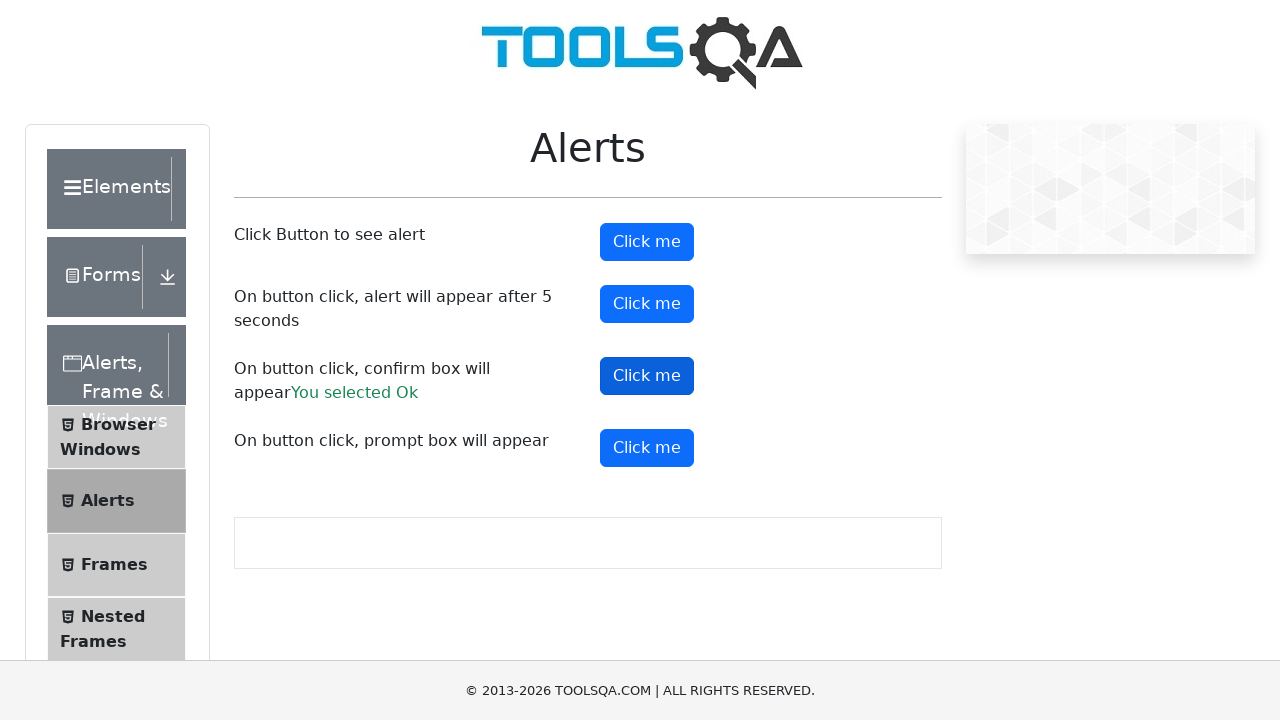

Entered 'Priya' and accepted prompt dialog
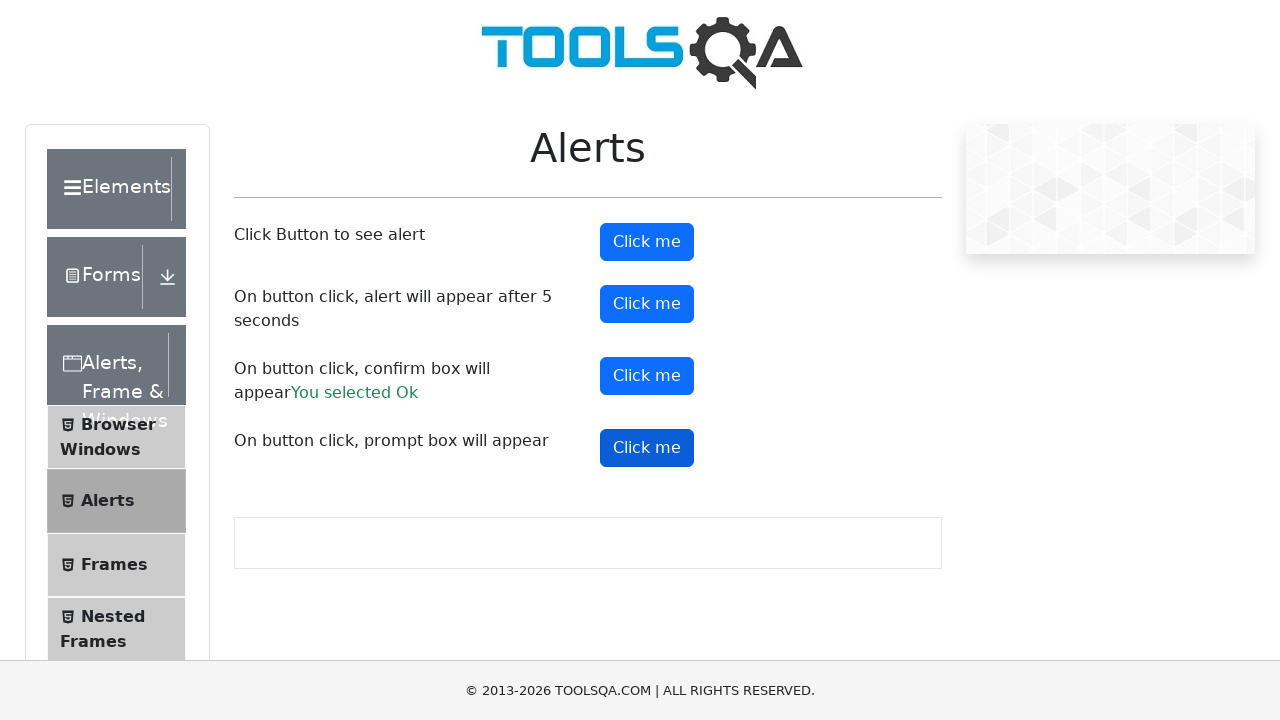

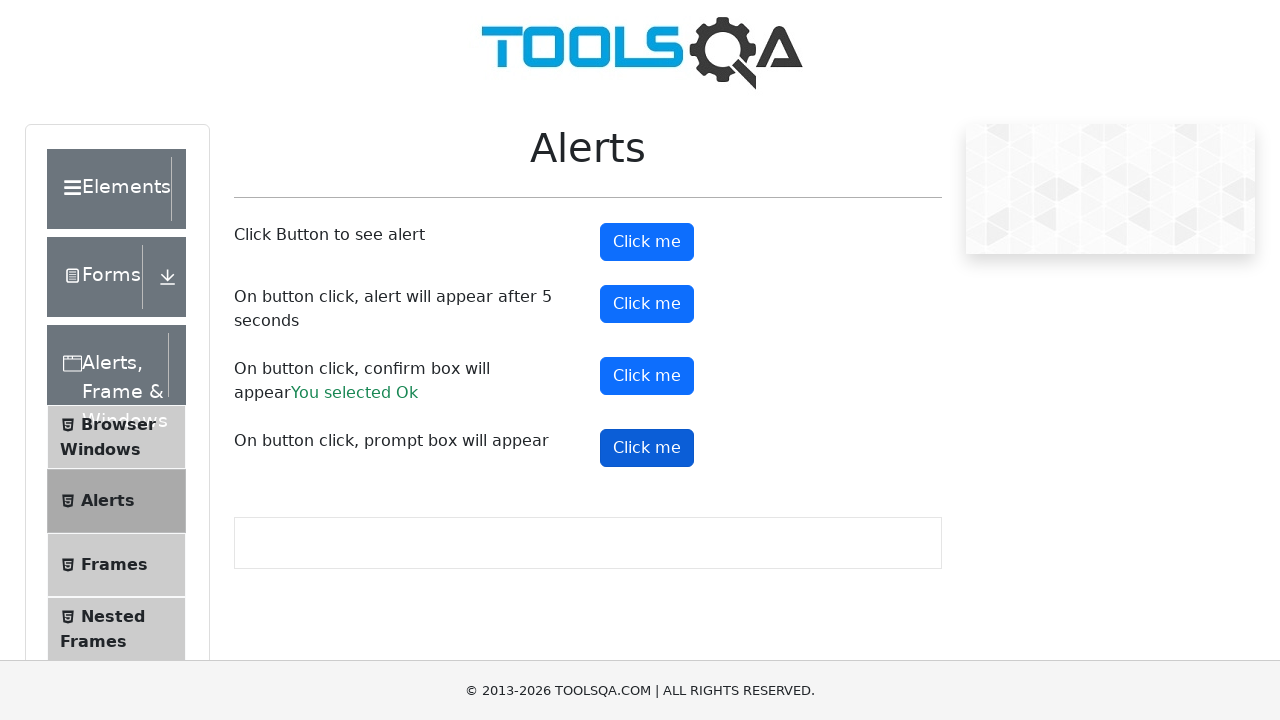